Simple browser automation test that navigates to the Cybertek School website and maximizes the browser window

Starting URL: https://www.cybertekschool.com

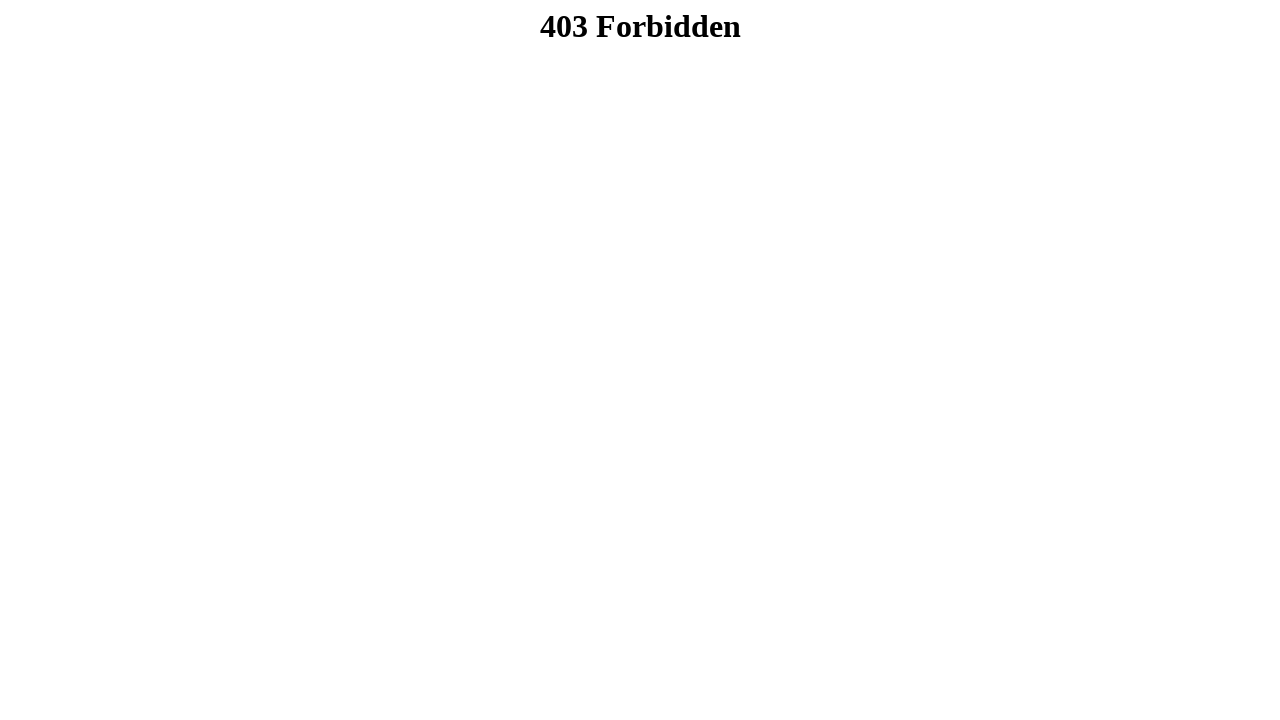

Navigated to Cybertek School website
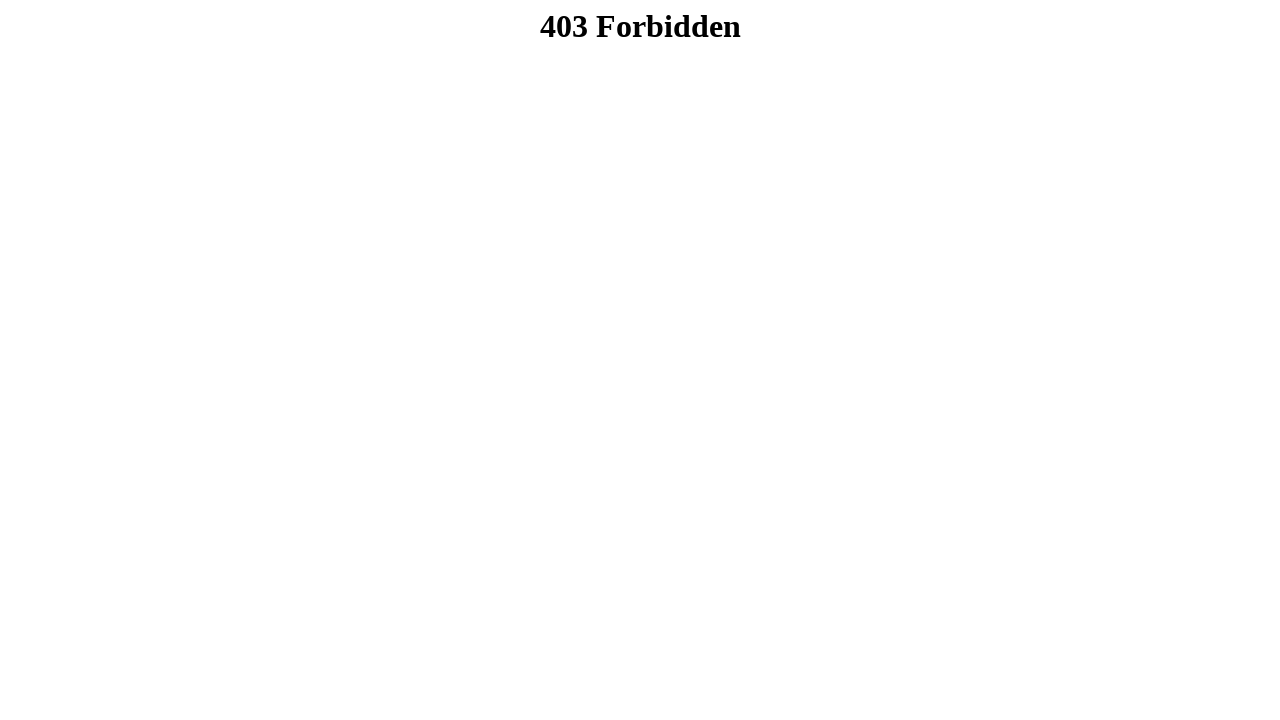

Maximized browser window to 1920x1080
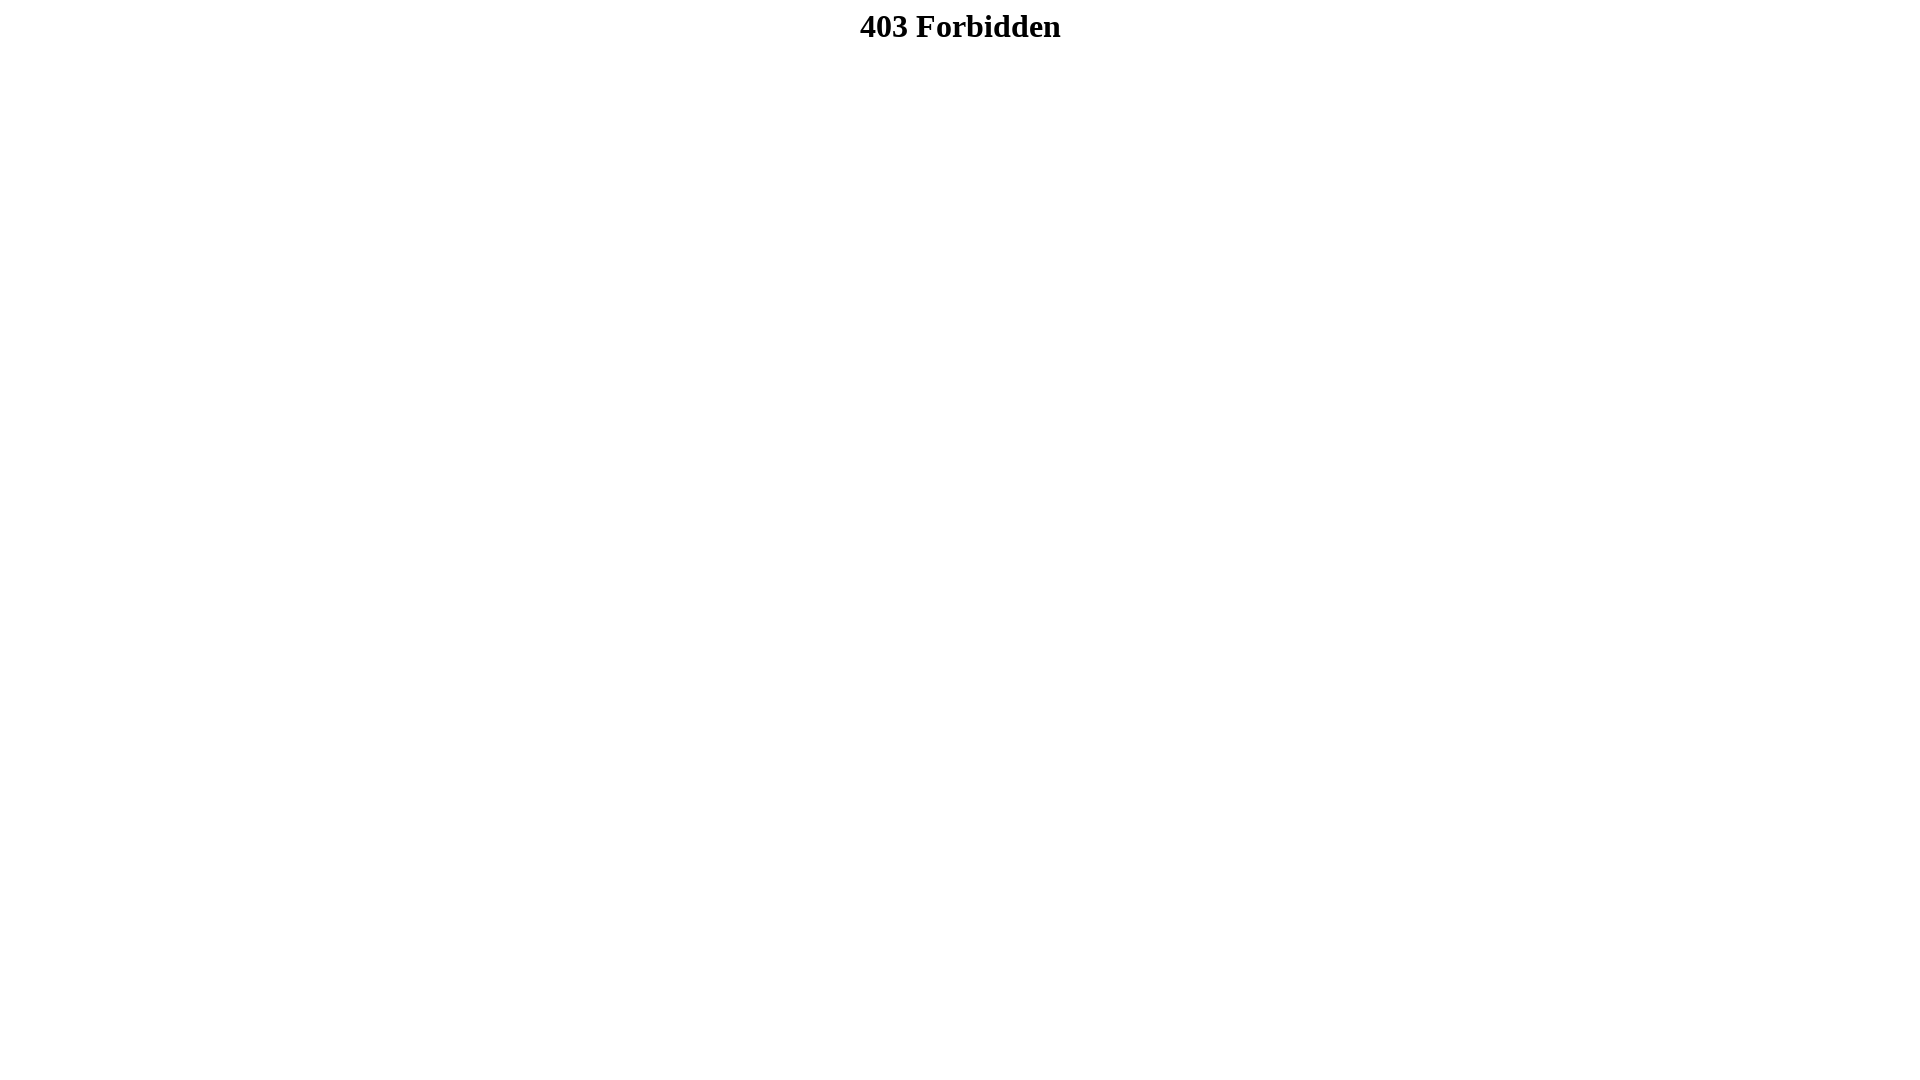

Page loaded successfully
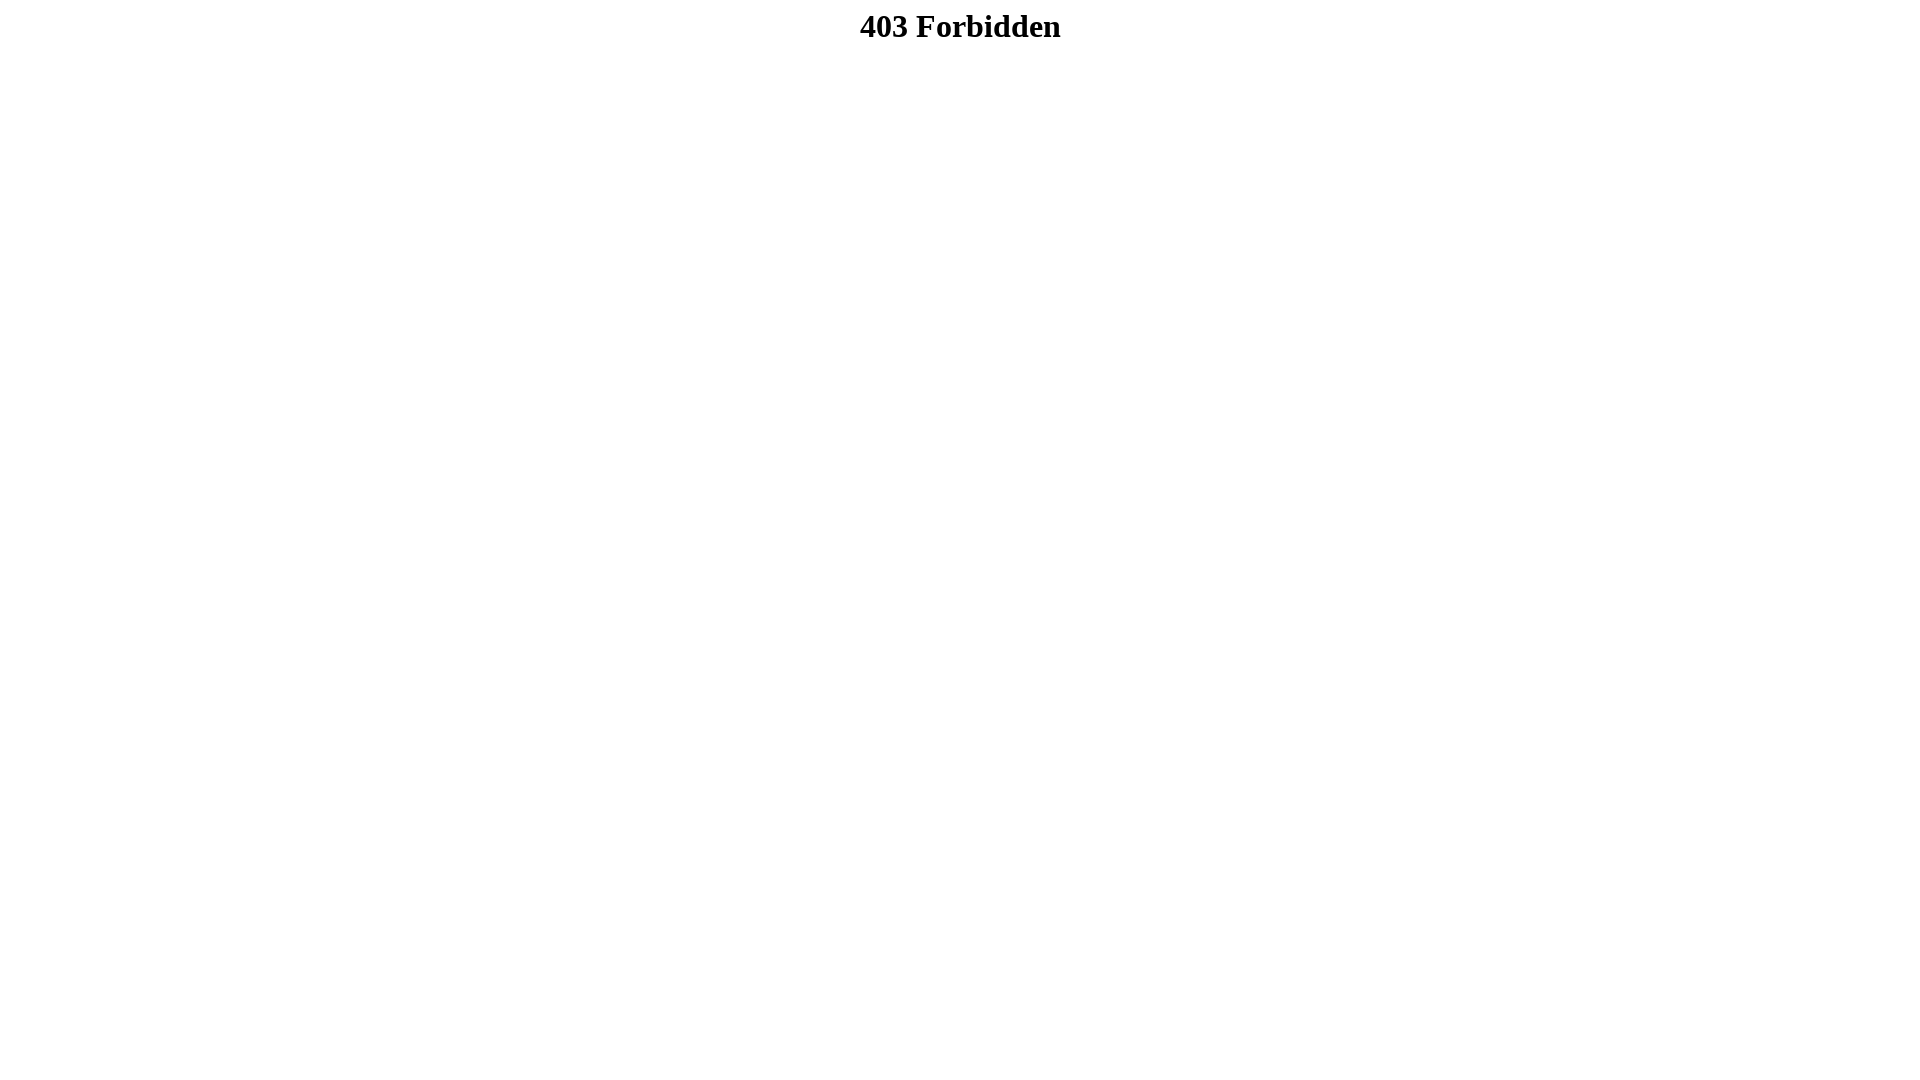

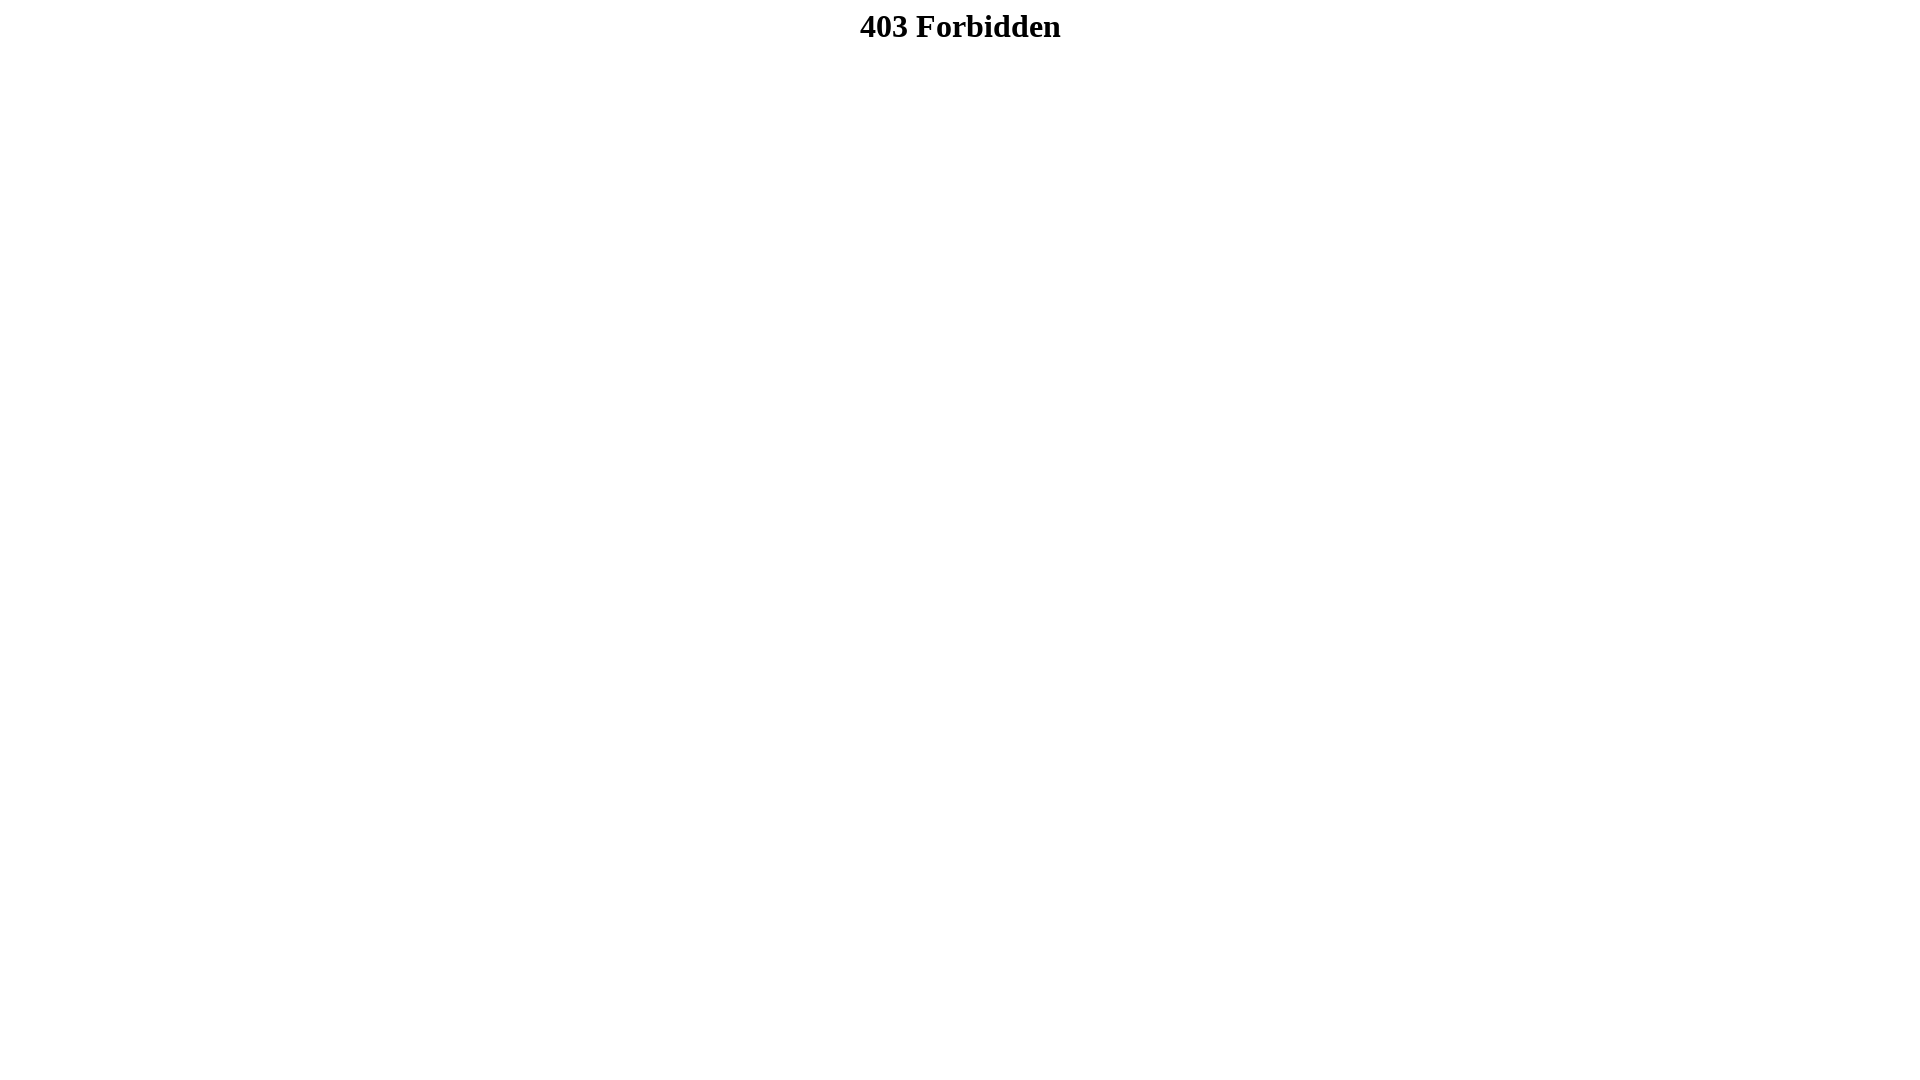